Tests a sample todo app by clicking on four checkbox items (li1, li2, li3, li4) to mark them as completed.

Starting URL: https://lambdatest.github.io/sample-todo-app/

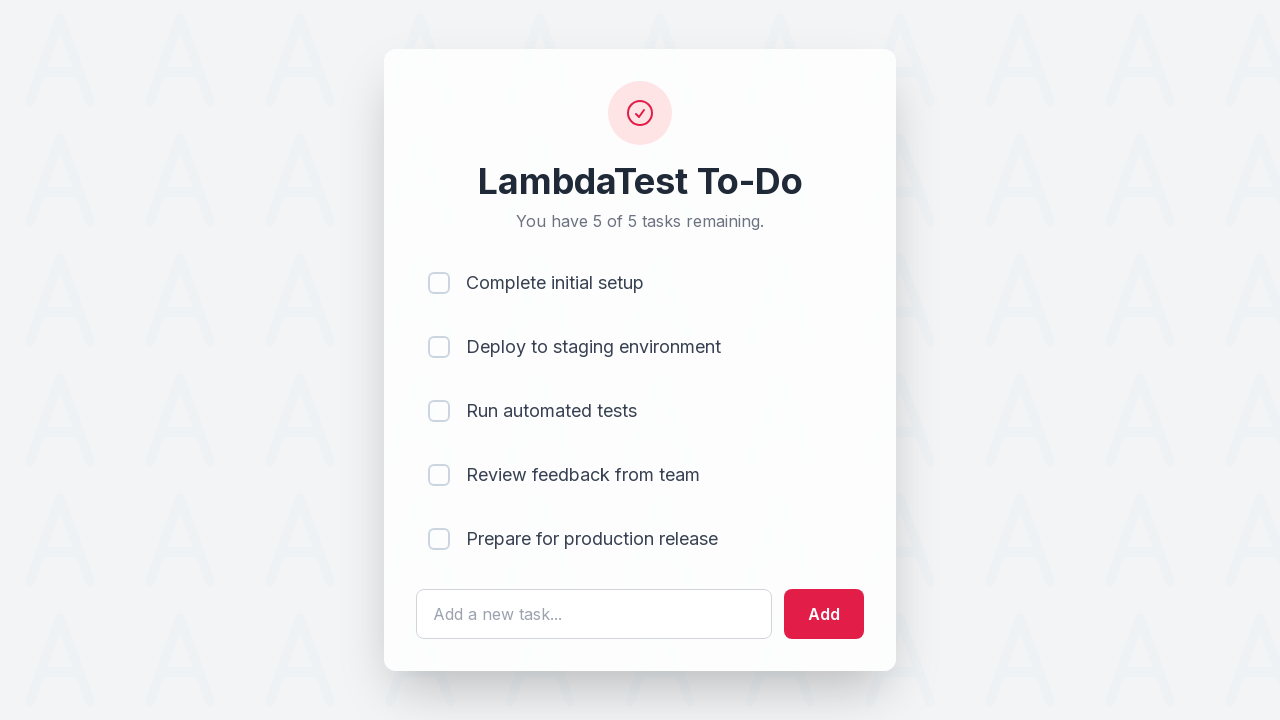

Navigated to sample todo app
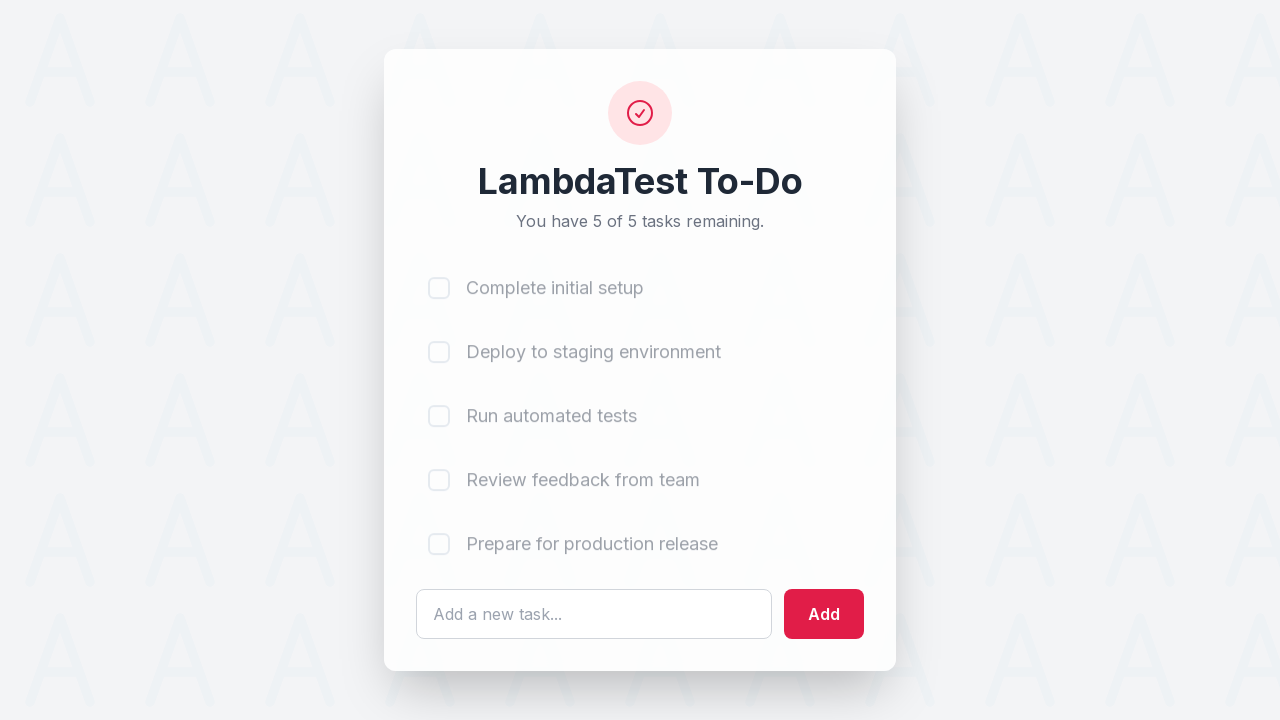

Clicked checkbox for li1 to mark as completed at (439, 283) on input[name='li1']
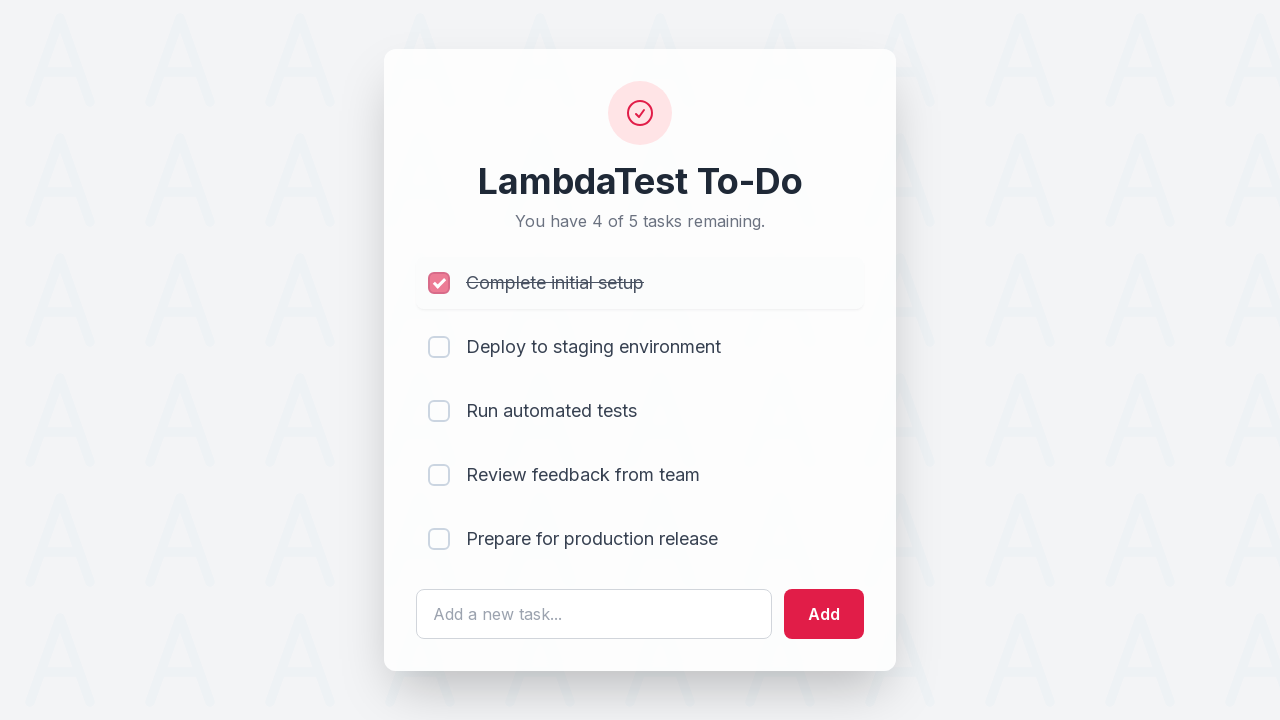

Clicked checkbox for li2 to mark as completed at (439, 347) on input[name='li2']
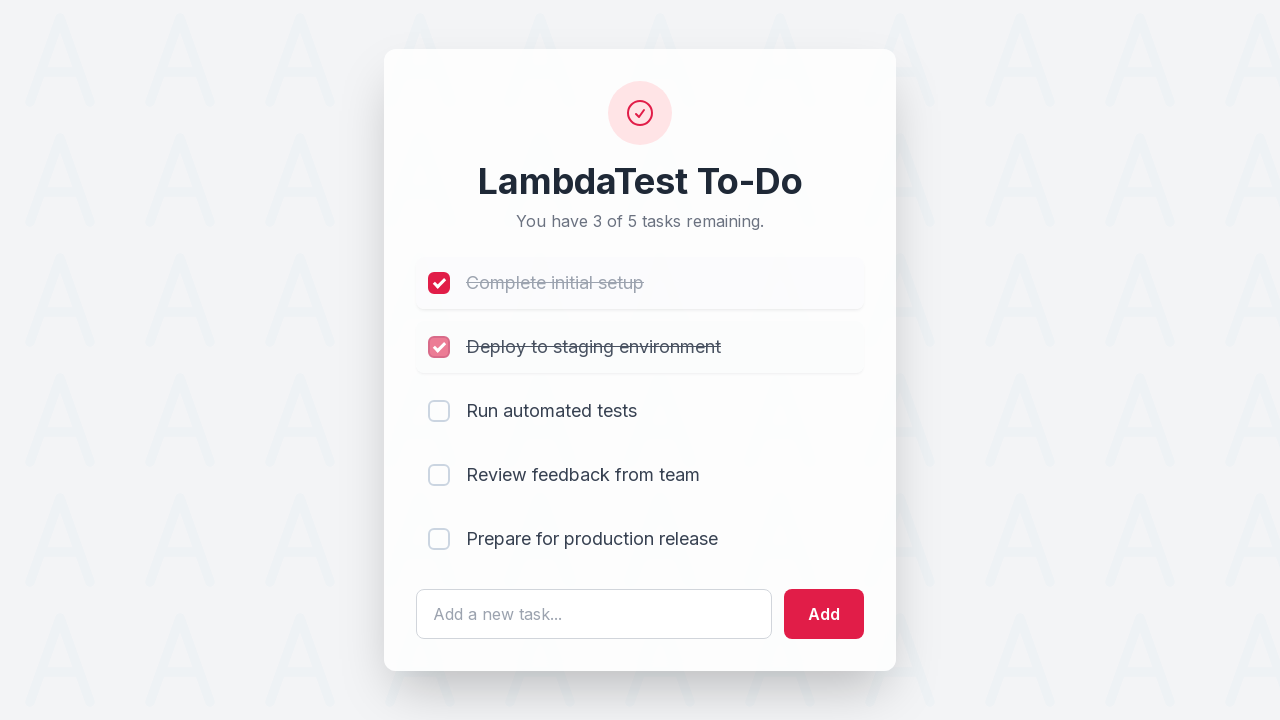

Clicked checkbox for li3 to mark as completed at (439, 411) on input[name='li3']
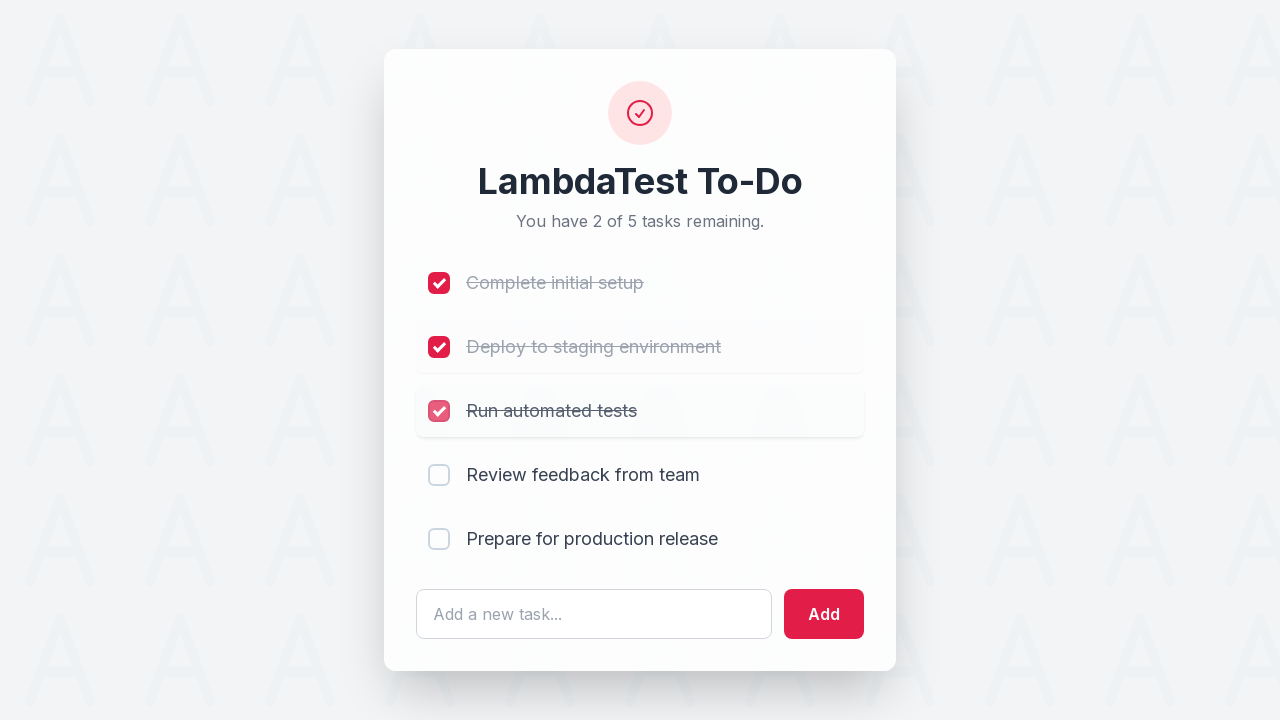

Clicked checkbox for li4 to mark as completed at (439, 475) on input[name='li4']
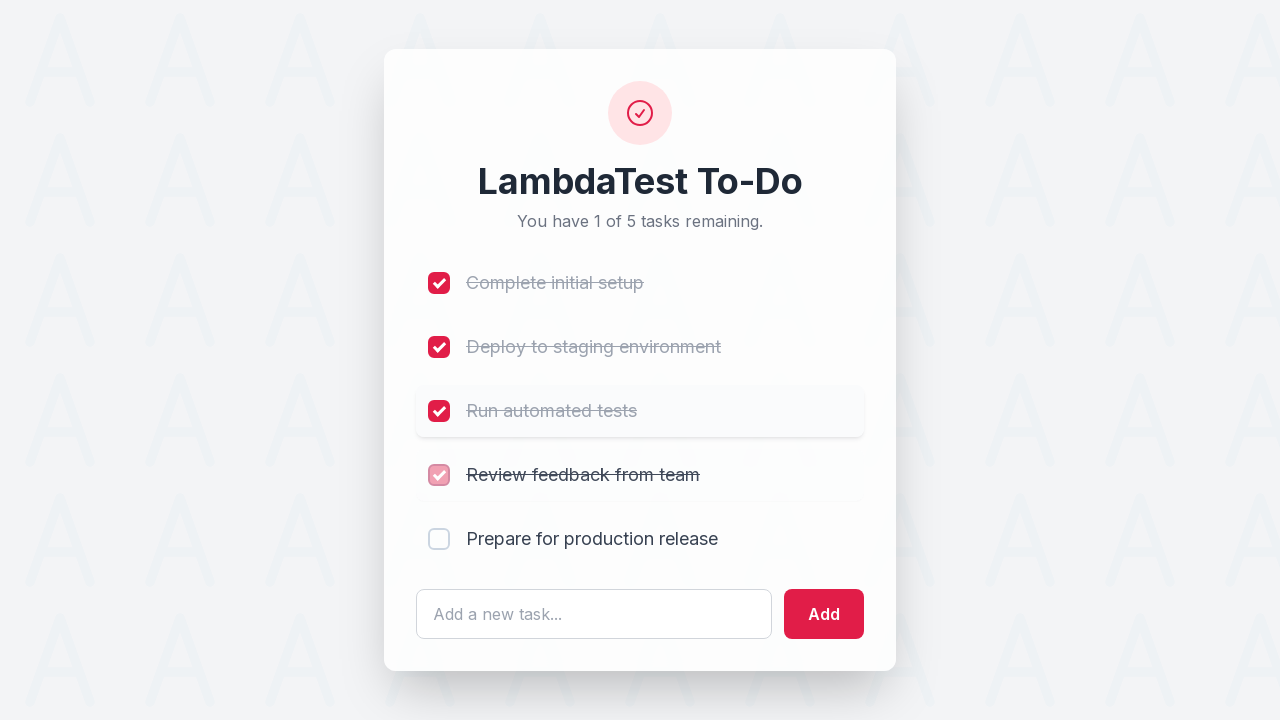

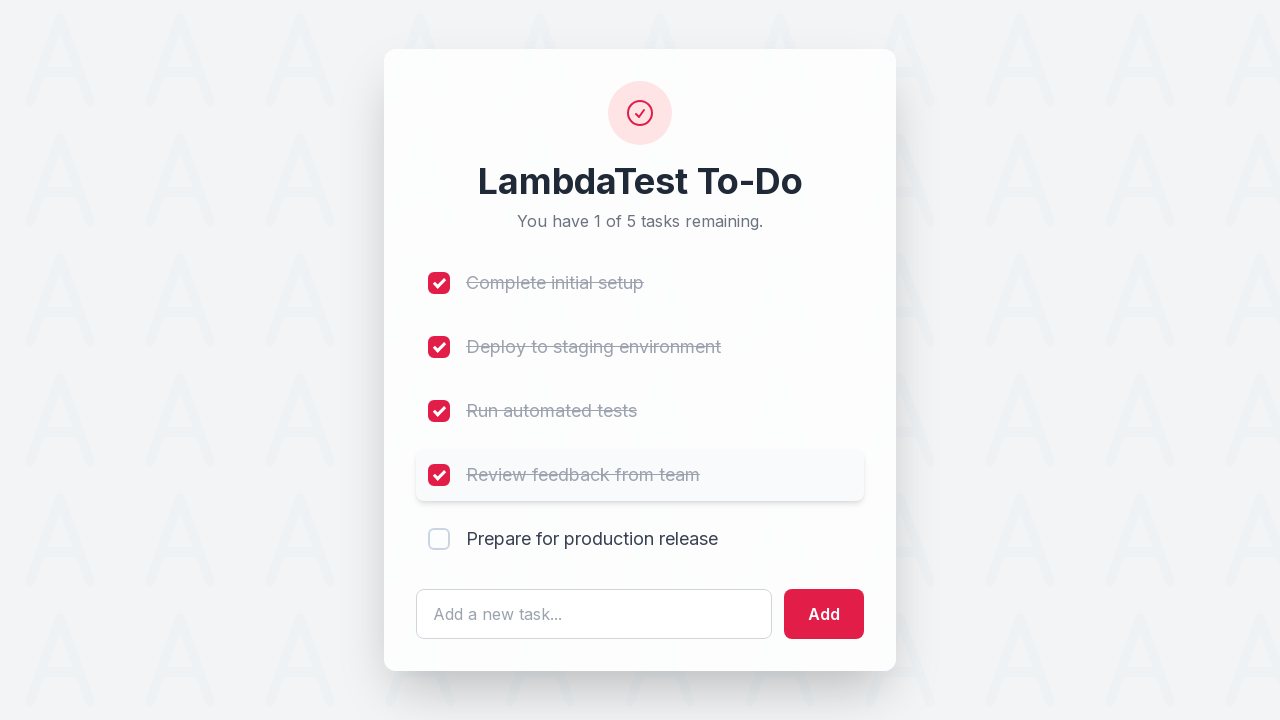